Tests the Add/Remove Elements page by clicking the "Add Element" button 5 times to create delete buttons, then verifies the delete buttons were created by collecting them from the page.

Starting URL: http://the-internet.herokuapp.com/add_remove_elements/

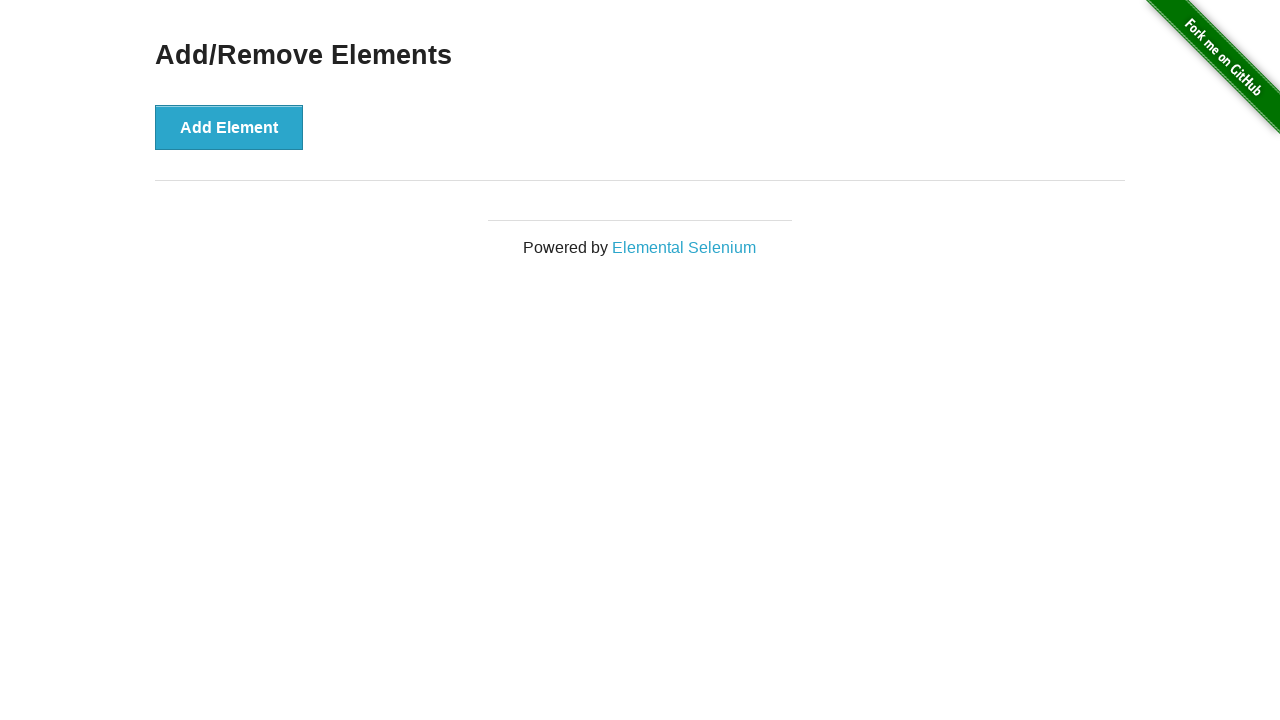

Clicked 'Add Element' button (iteration 1 of 5) at (229, 127) on xpath=//button[contains(text(),'Add Element')]
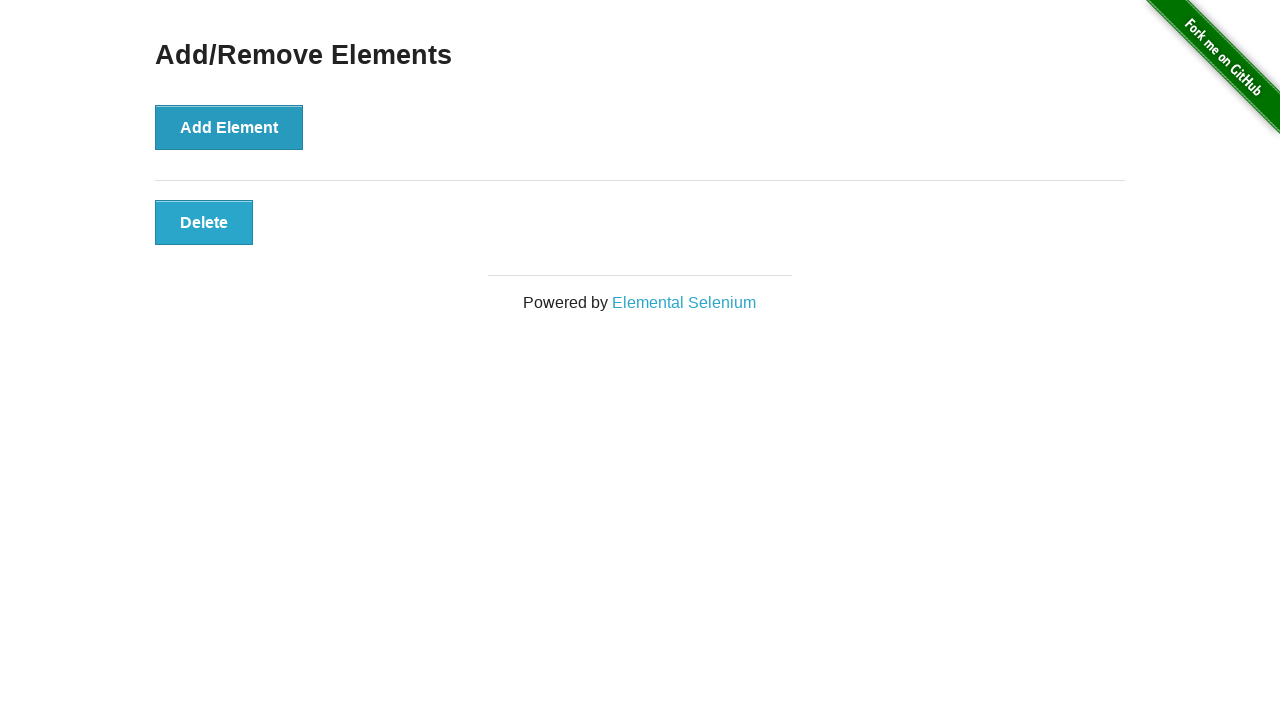

Clicked 'Add Element' button (iteration 2 of 5) at (229, 127) on xpath=//button[contains(text(),'Add Element')]
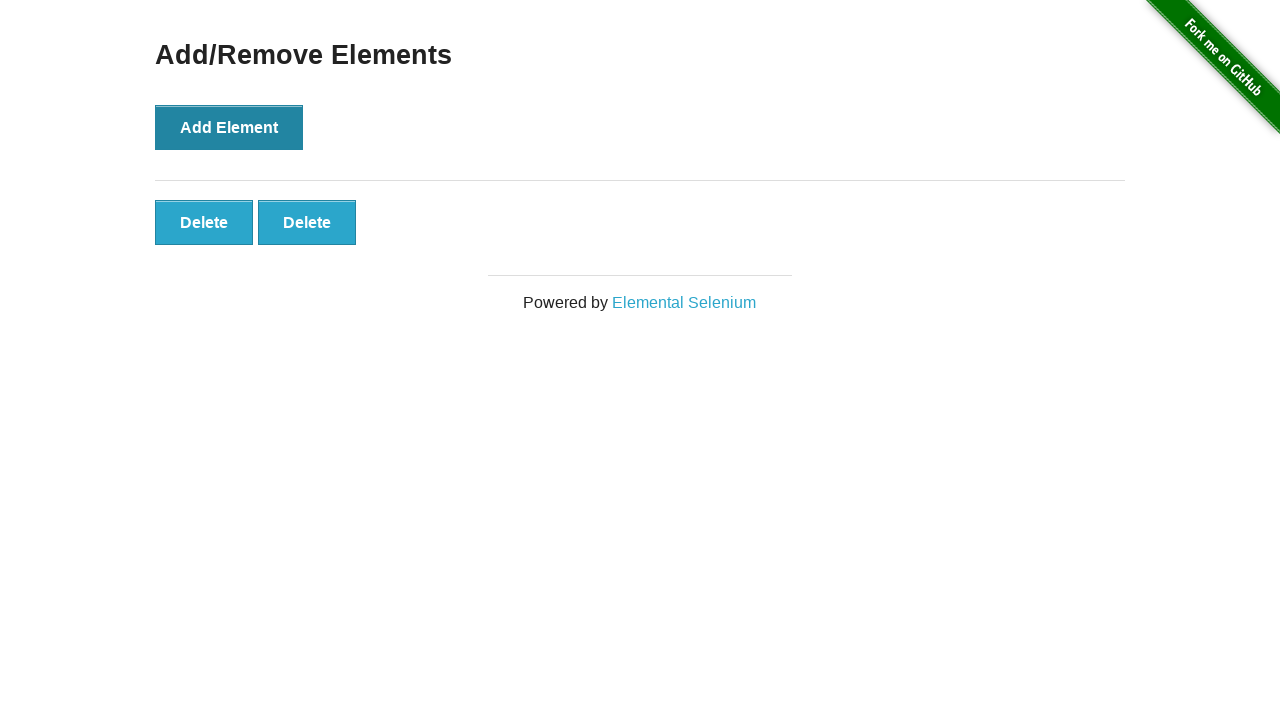

Clicked 'Add Element' button (iteration 3 of 5) at (229, 127) on xpath=//button[contains(text(),'Add Element')]
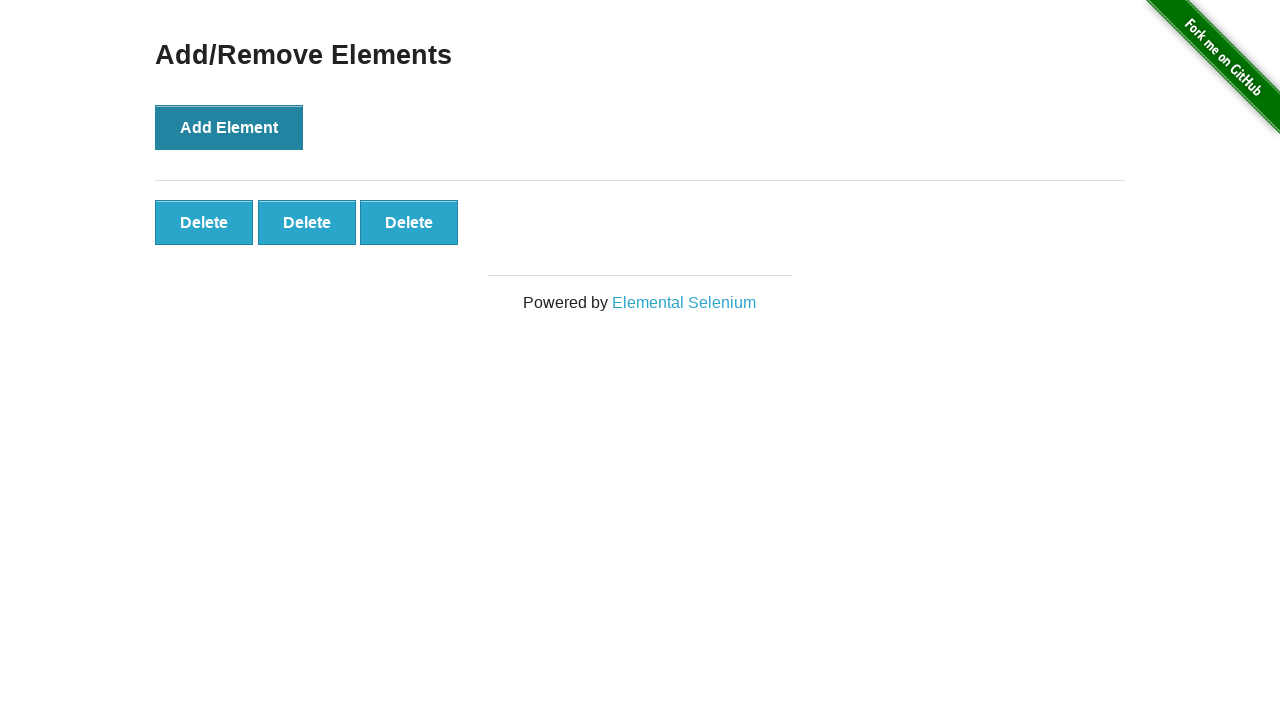

Clicked 'Add Element' button (iteration 4 of 5) at (229, 127) on xpath=//button[contains(text(),'Add Element')]
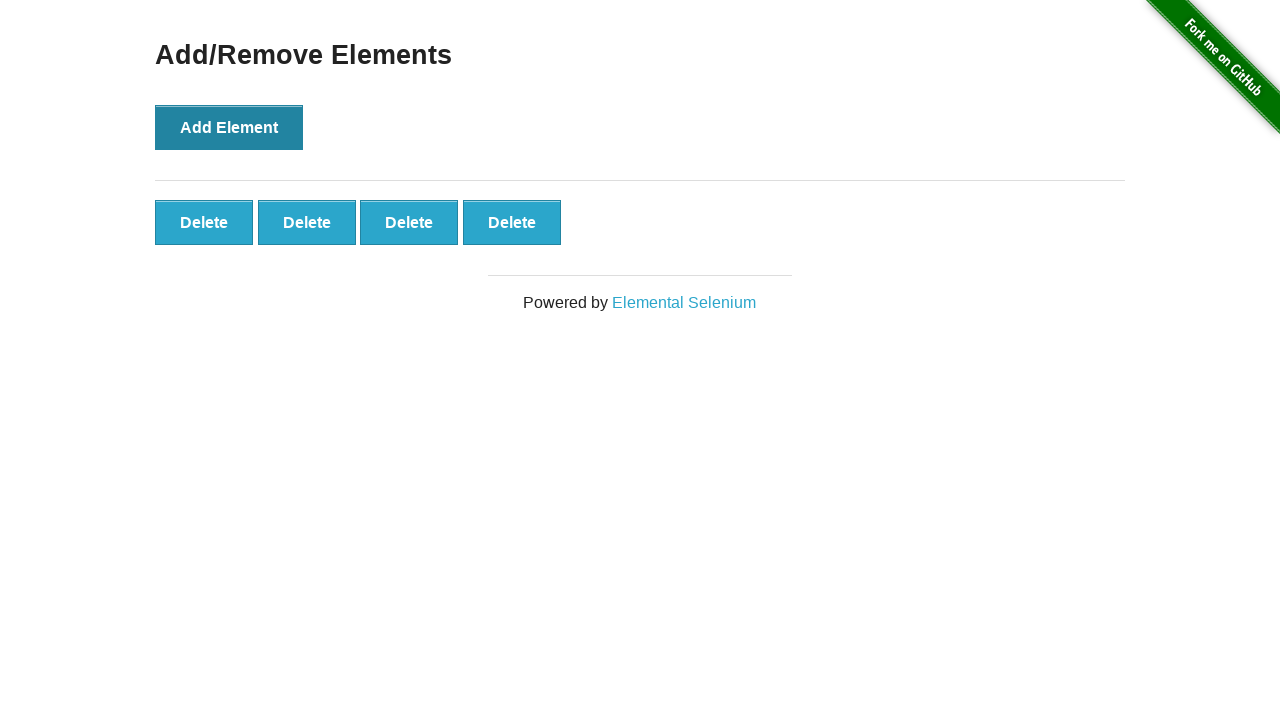

Clicked 'Add Element' button (iteration 5 of 5) at (229, 127) on xpath=//button[contains(text(),'Add Element')]
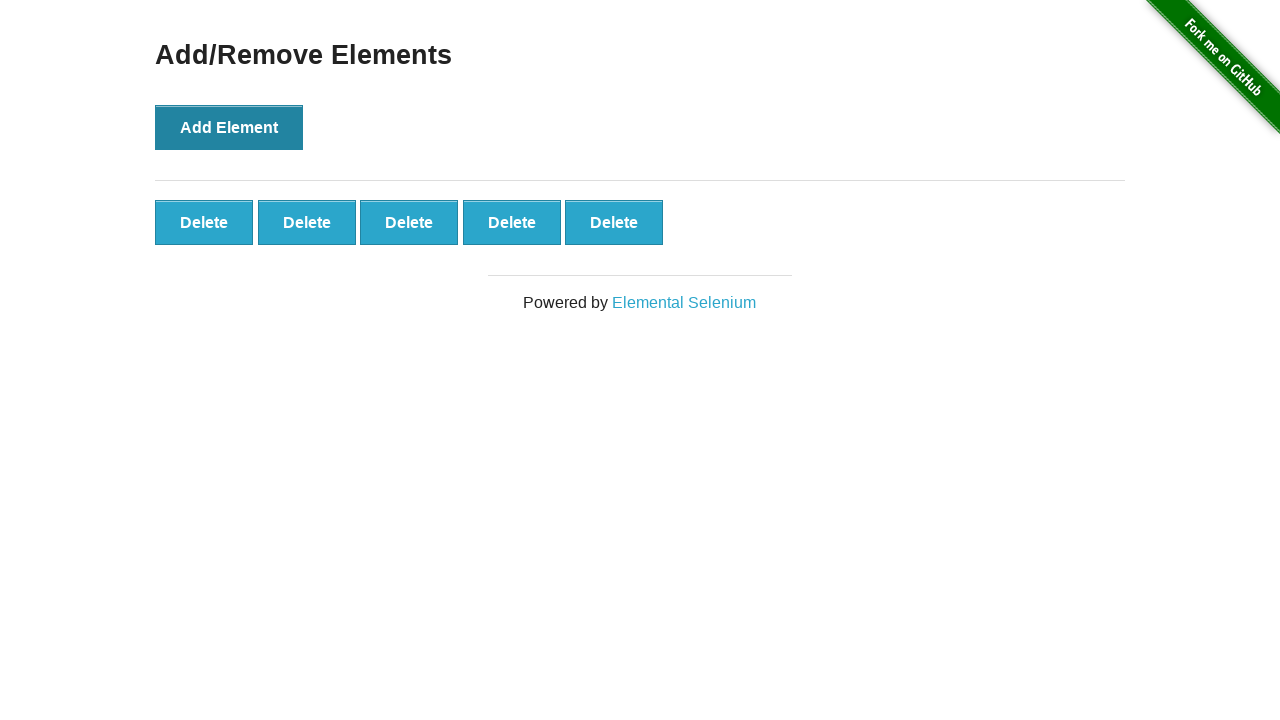

Delete buttons appeared on the page
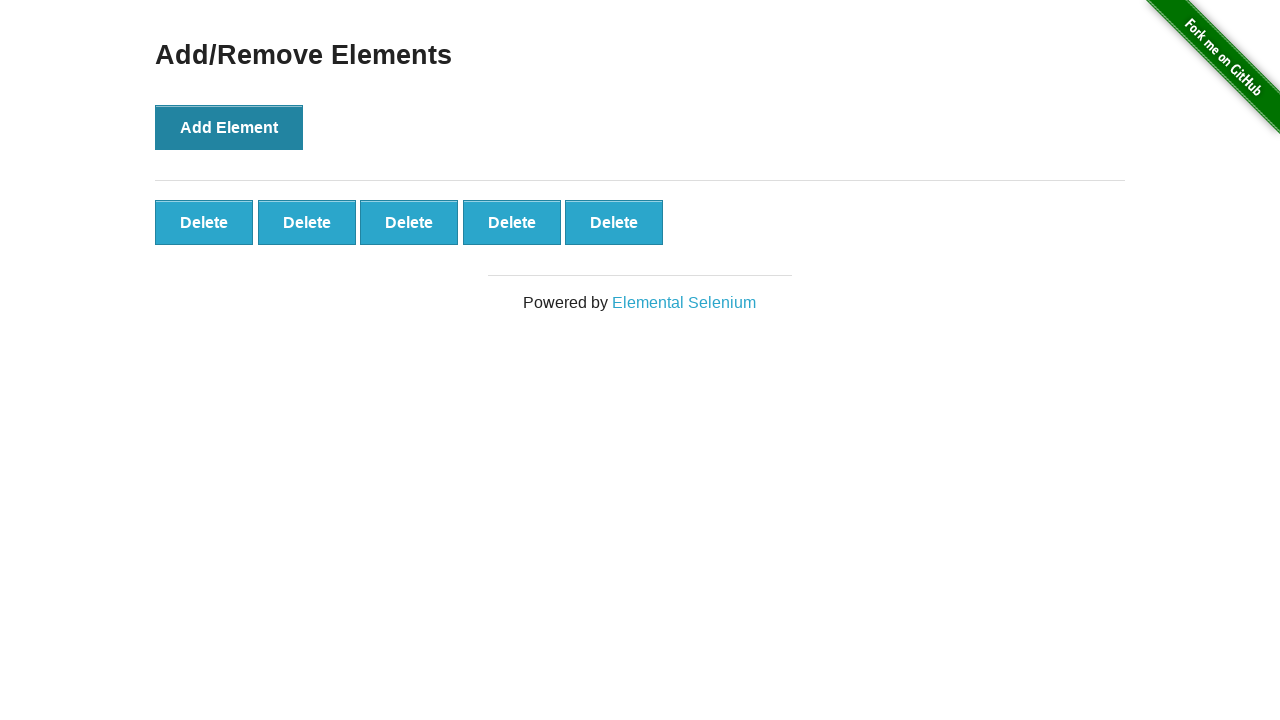

Located all delete buttons on the page
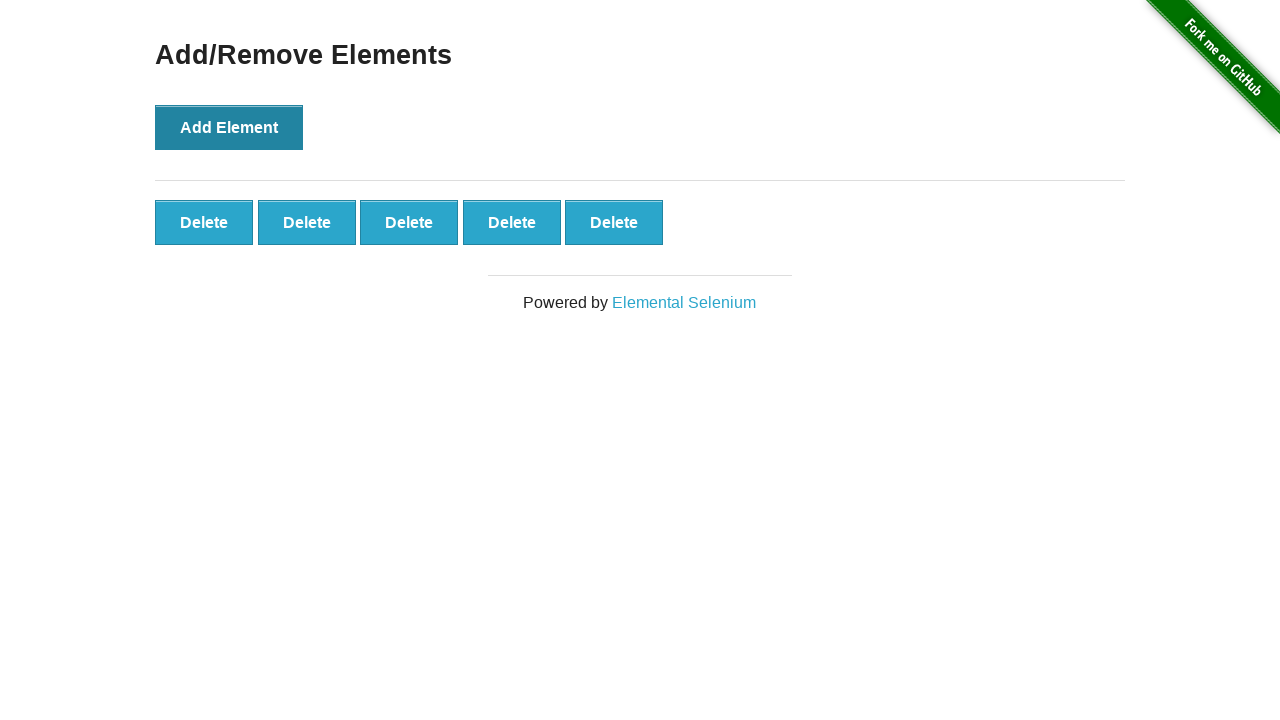

Confirmed all 5 delete buttons are loaded by waiting for the 5th button
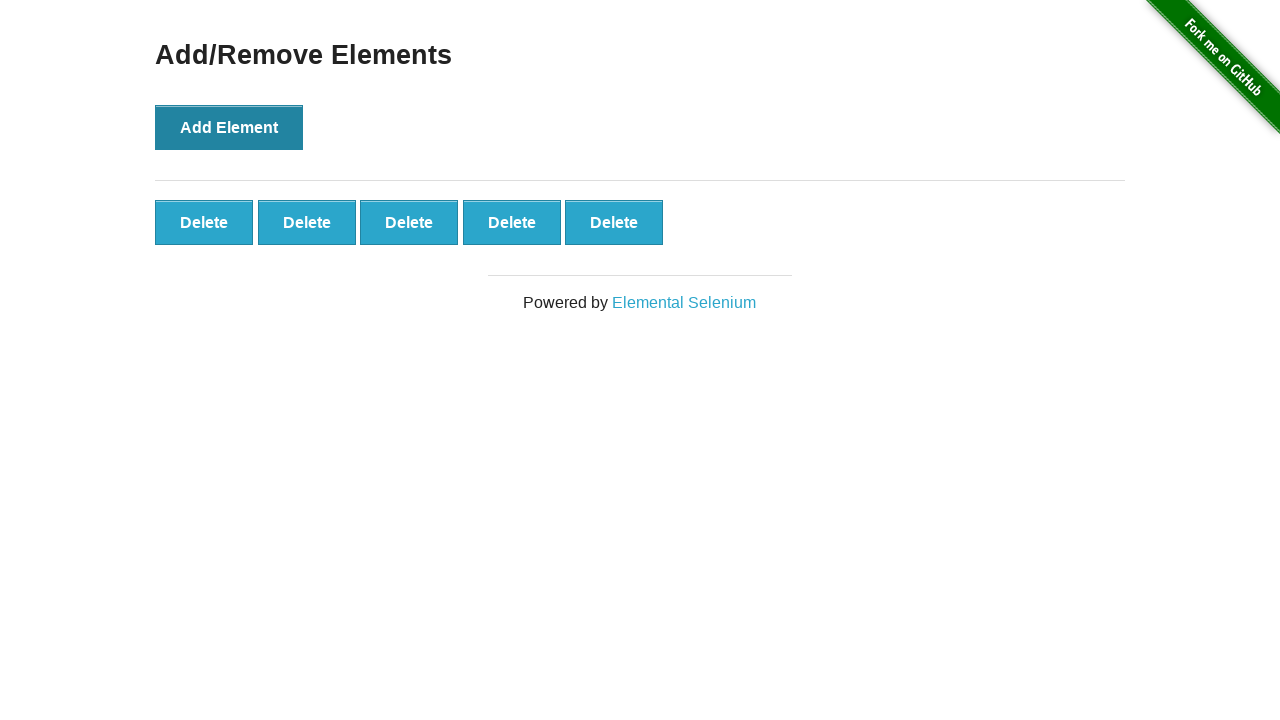

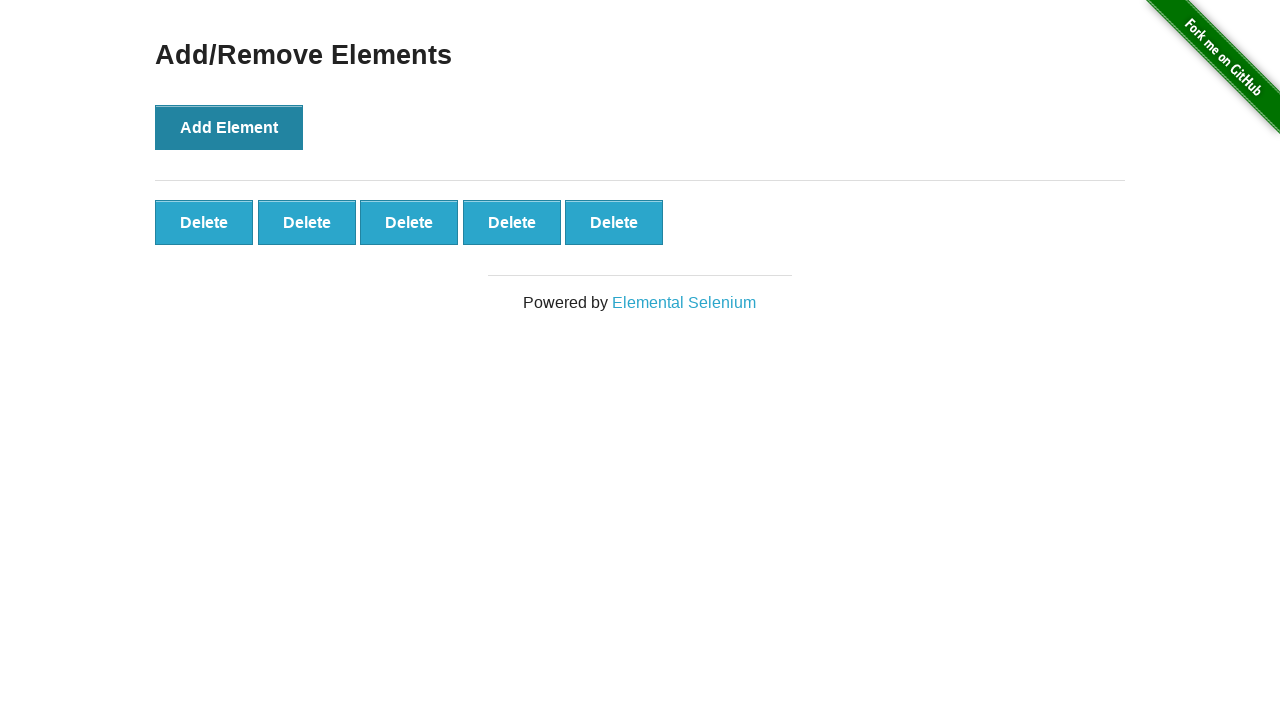